Tests dynamic property functionality by clicking a button that becomes visible after a delay

Starting URL: https://demoqa.com/dynamic-properties

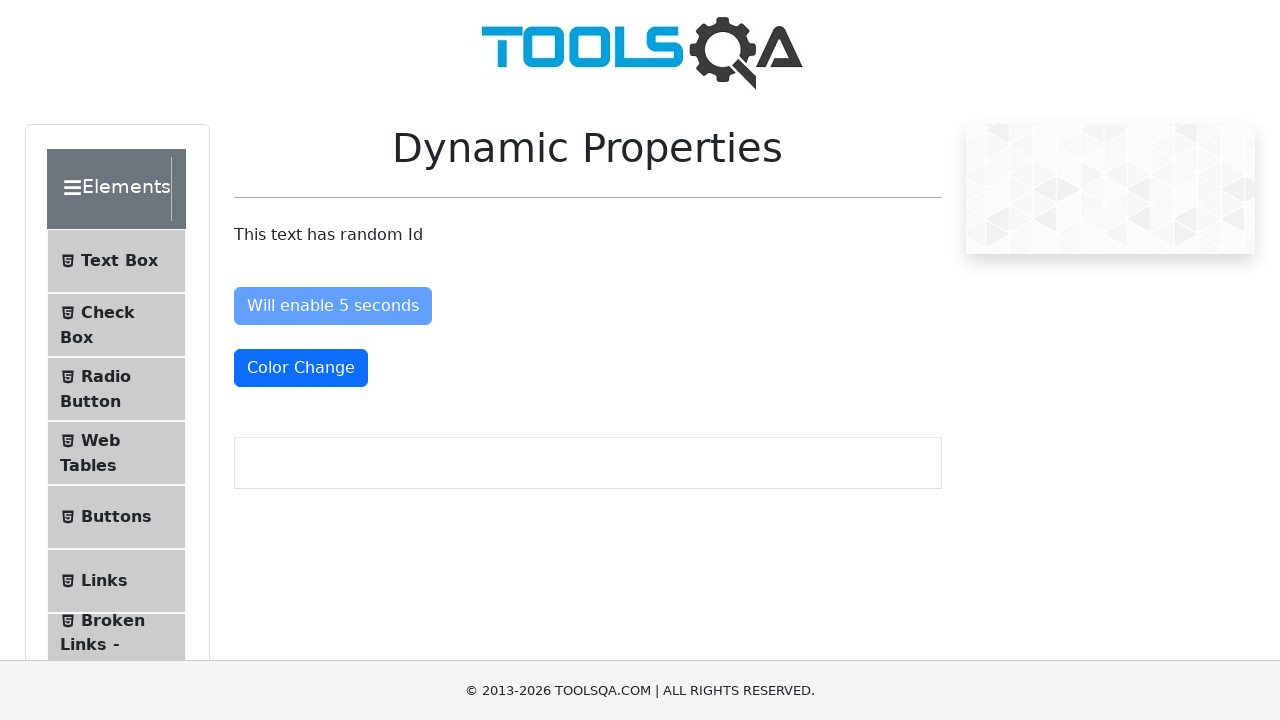

Clicked button that becomes visible after delay at (338, 430) on button#visibleAfter
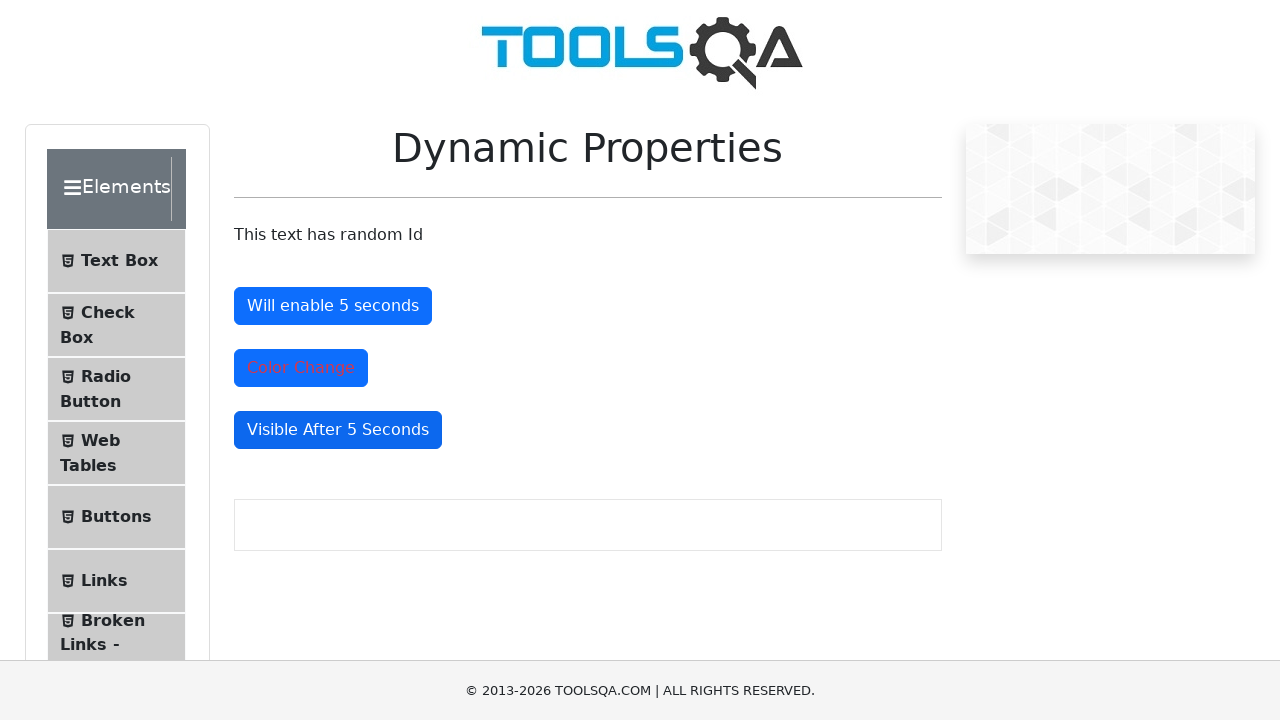

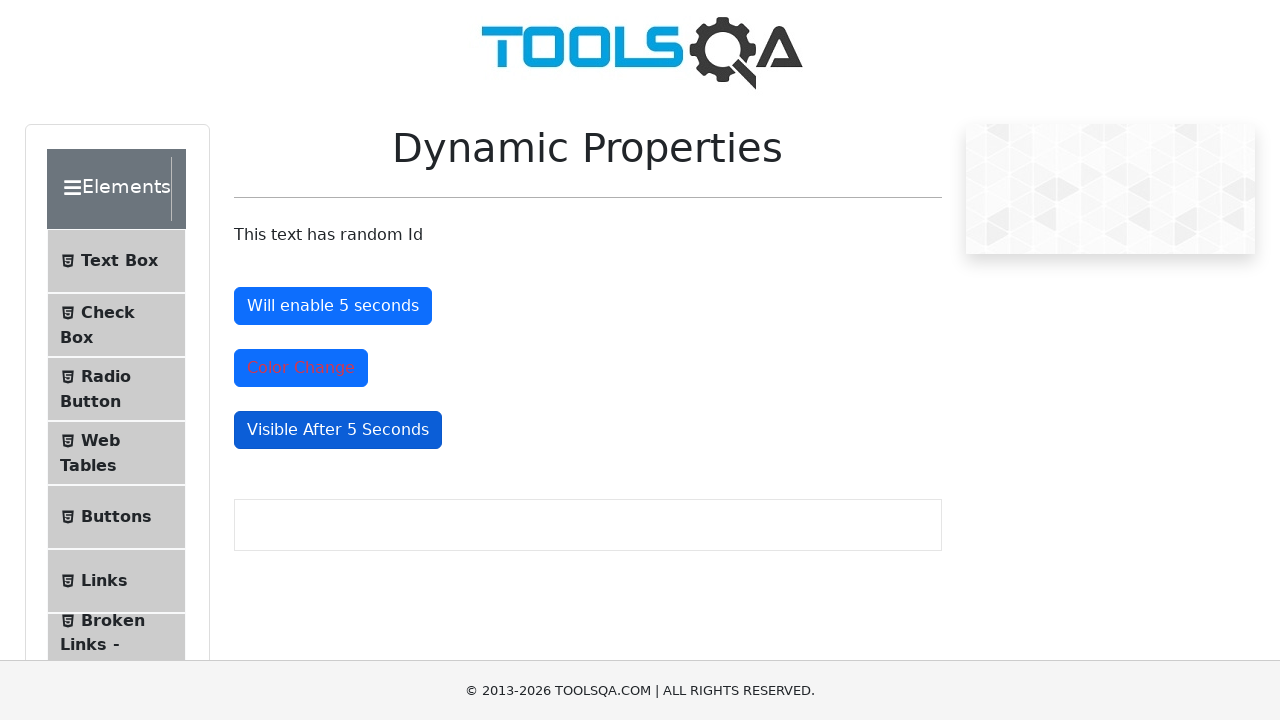